Tests adding multiple todo items to a todo list and verifies they appear correctly

Starting URL: https://todomvc.com/examples/react/dist/

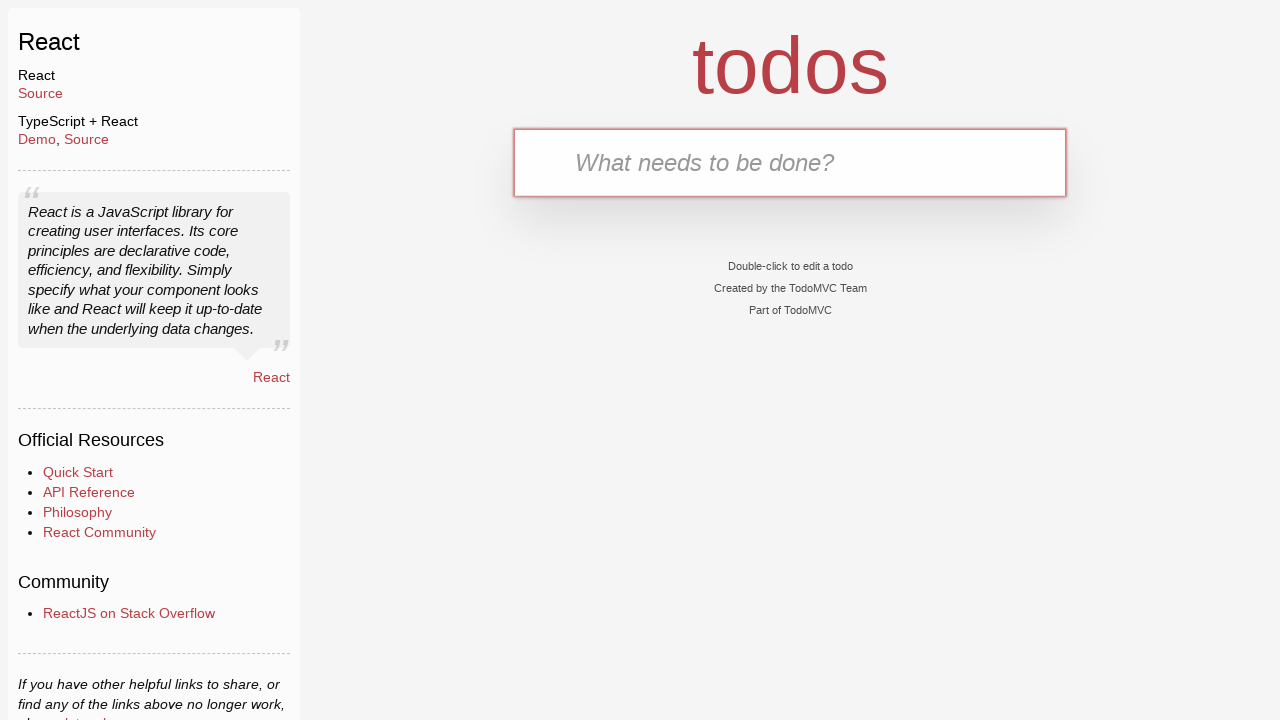

Filled todo input field with 'Buy groceries' on internal:attr=[placeholder="What needs to be done?"i]
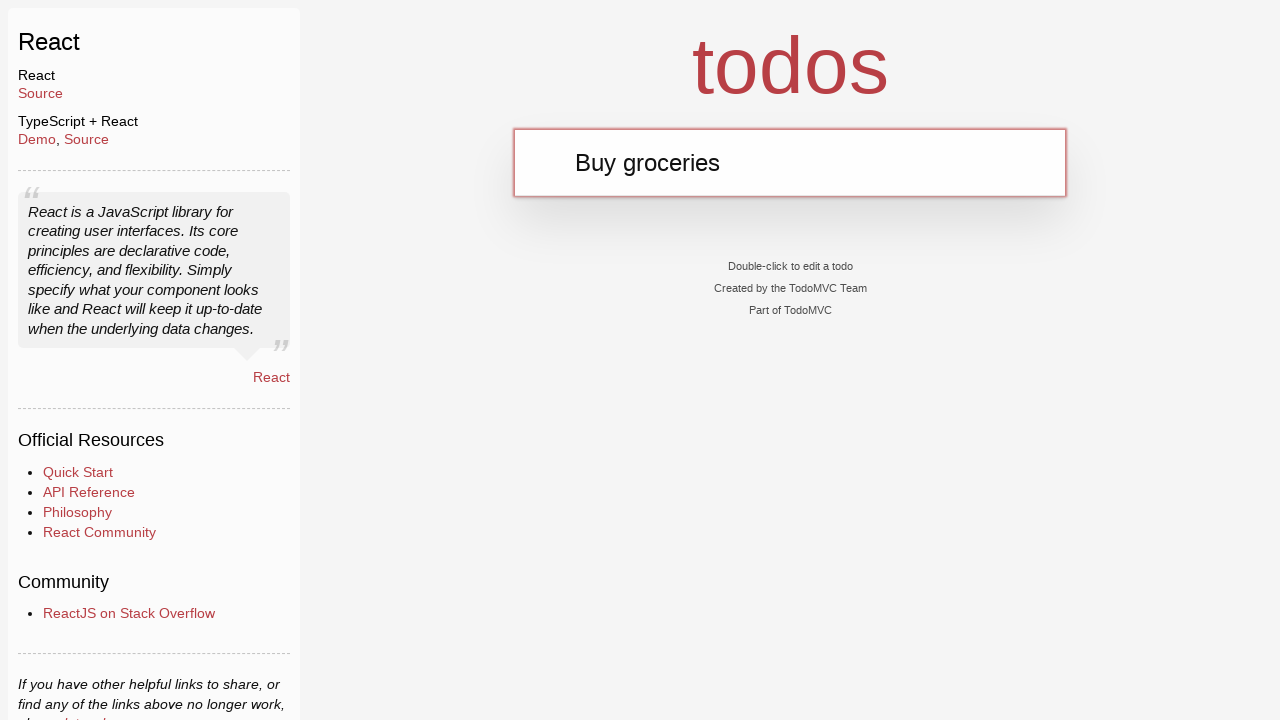

Pressed Enter to add first todo item
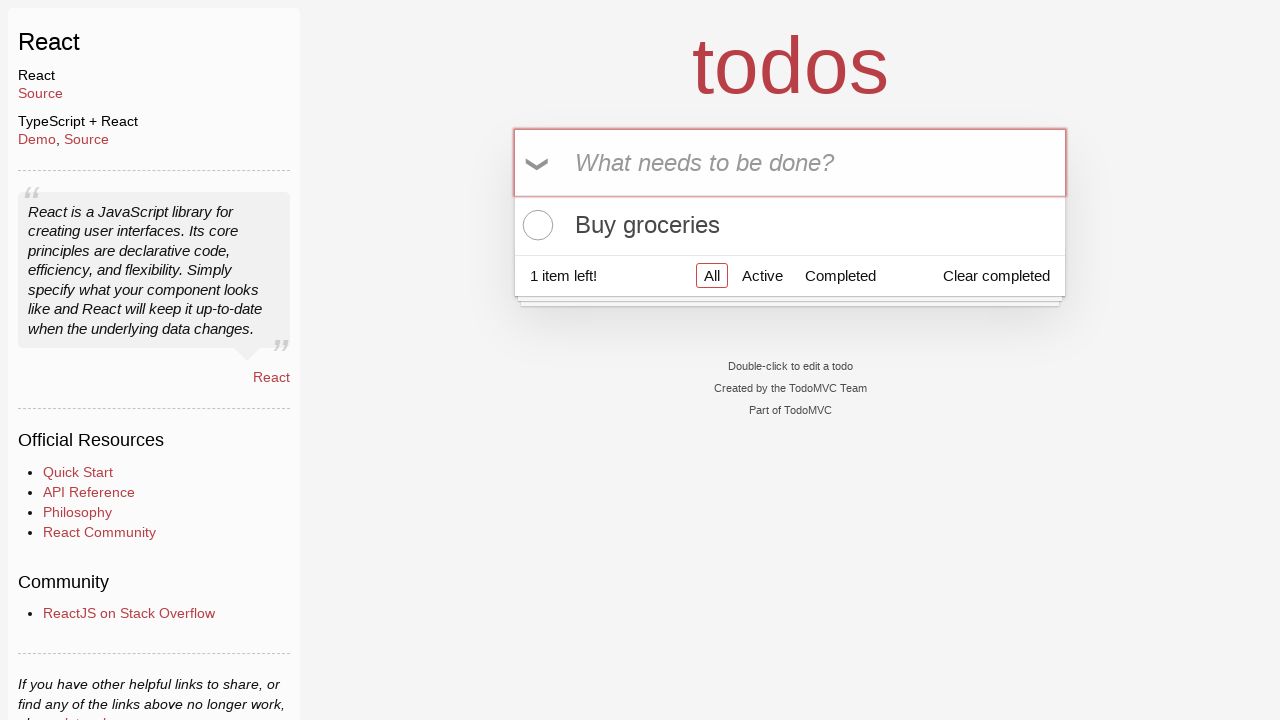

First todo item appeared on the page
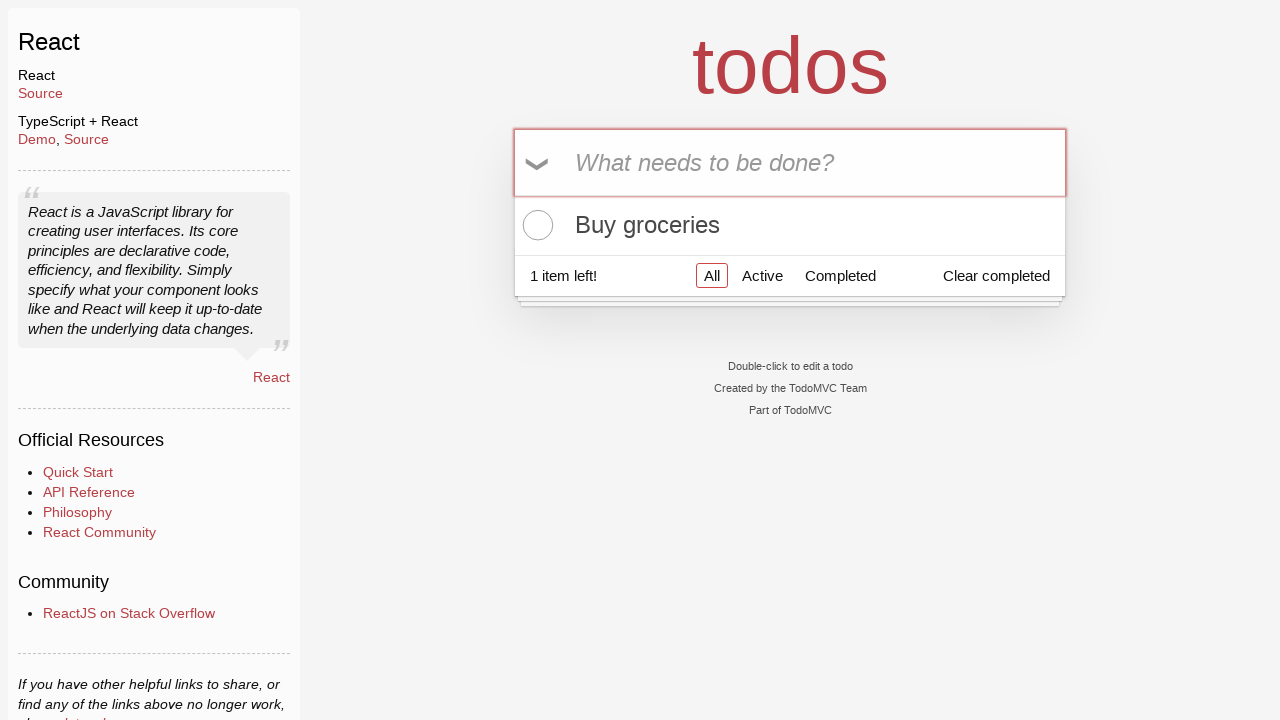

Filled todo input field with 'Clean the house' on internal:attr=[placeholder="What needs to be done?"i]
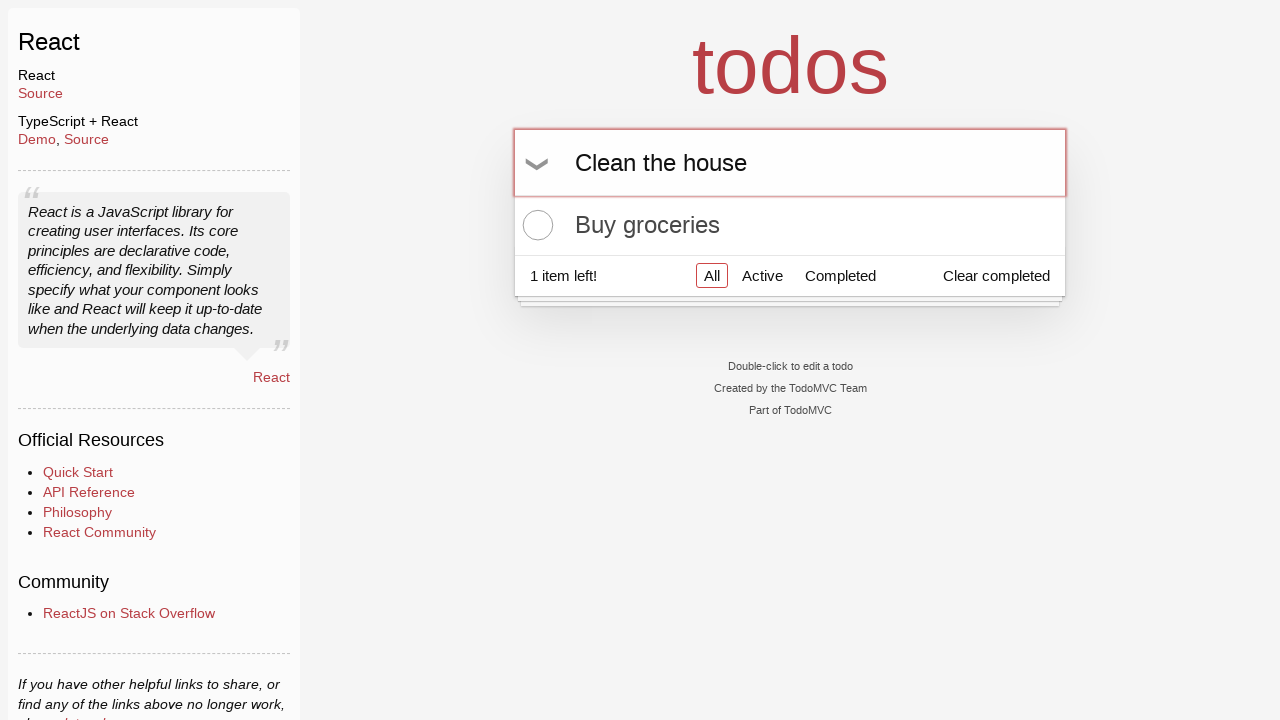

Pressed Enter to add second todo item
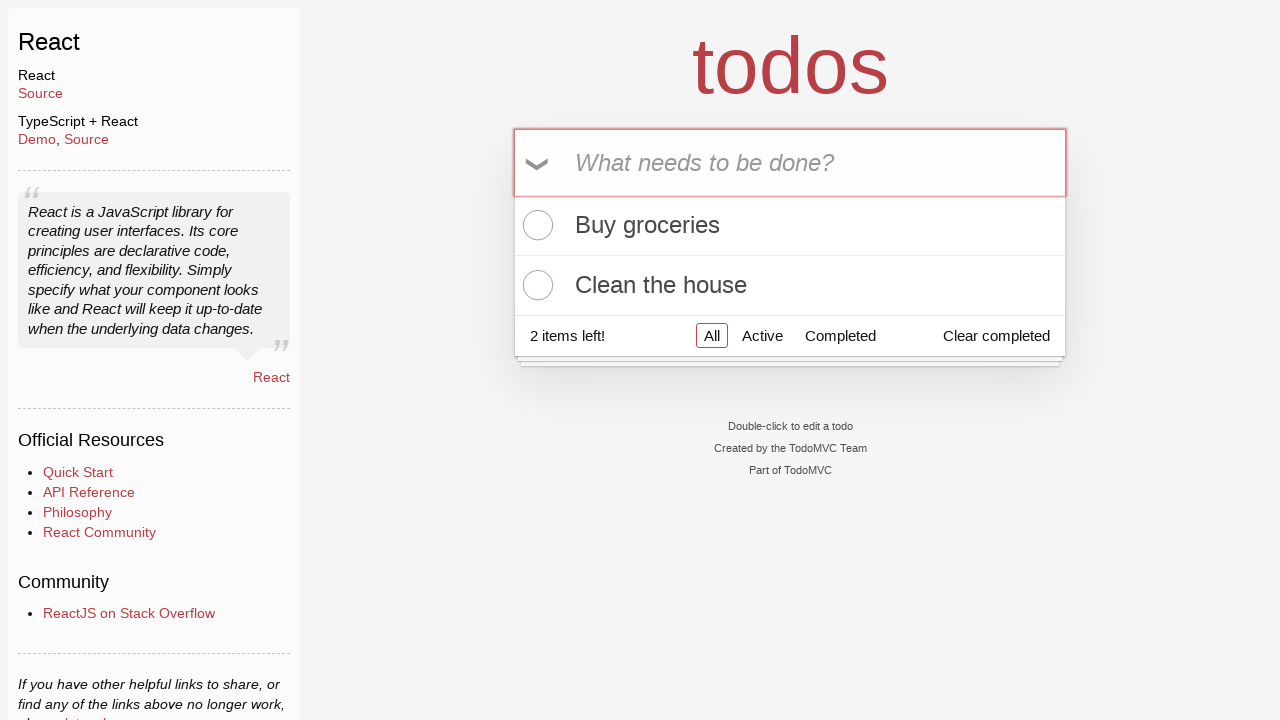

Second todo item appeared on the page
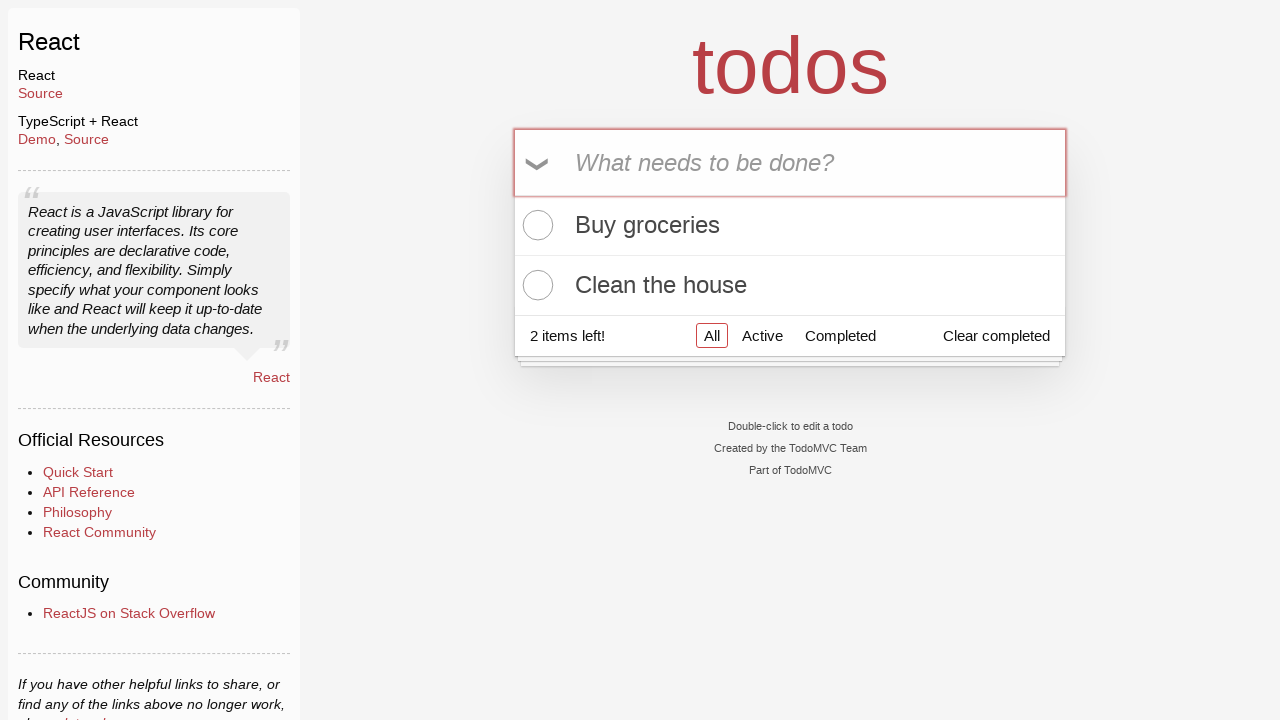

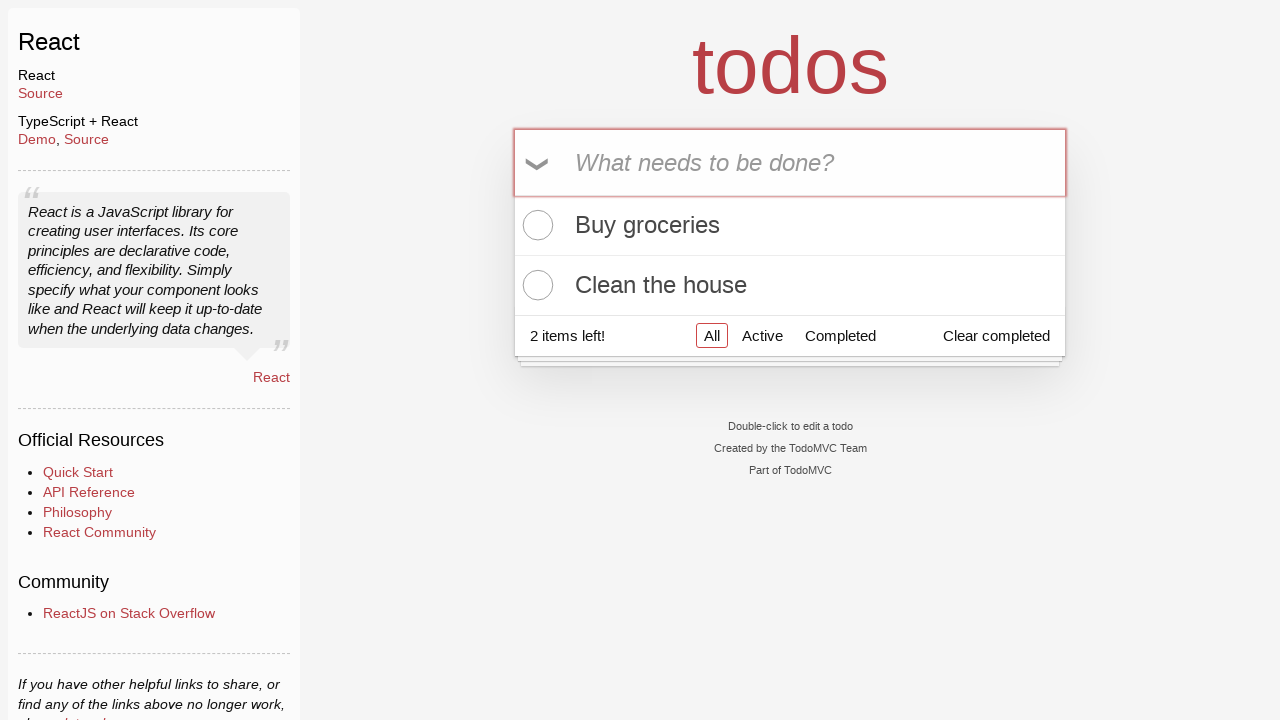